Tests various scrolling actions on a page including vertical and horizontal scrolling, scrolling to document boundaries, and scrolling to a specific element

Starting URL: https://leafground.com/drag.xhtml

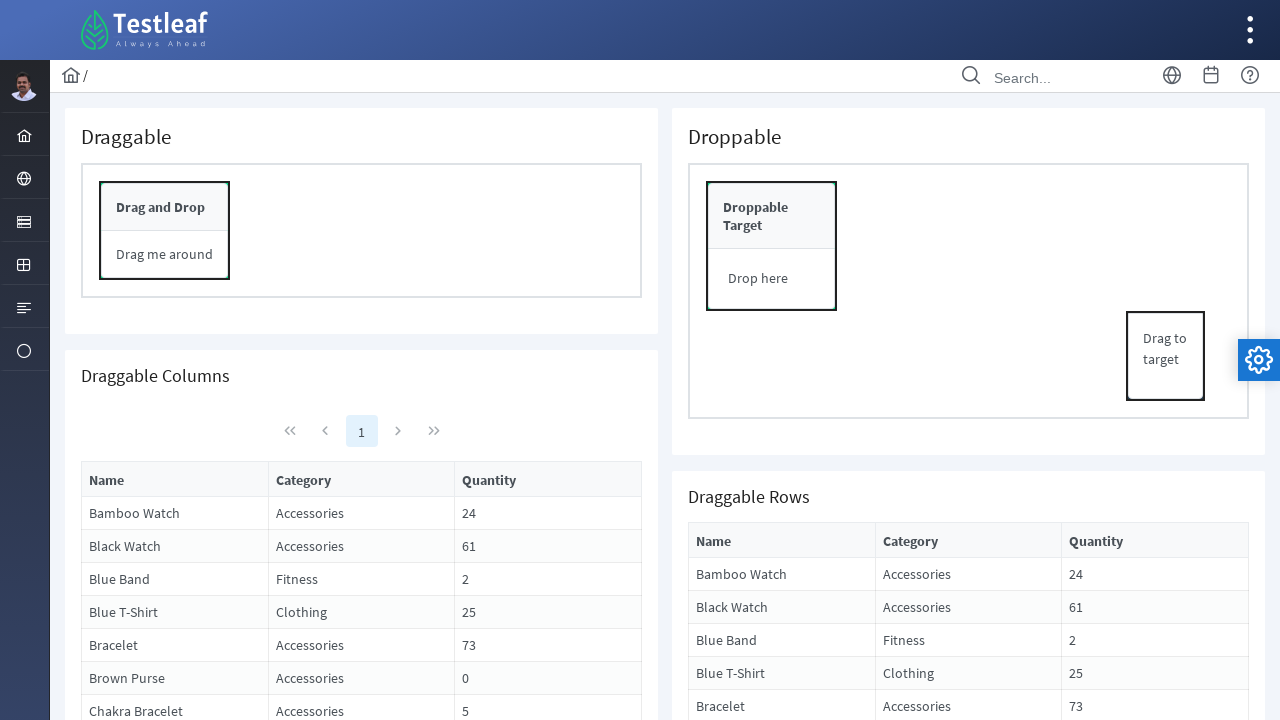

Scrolled vertically down by 200 pixels
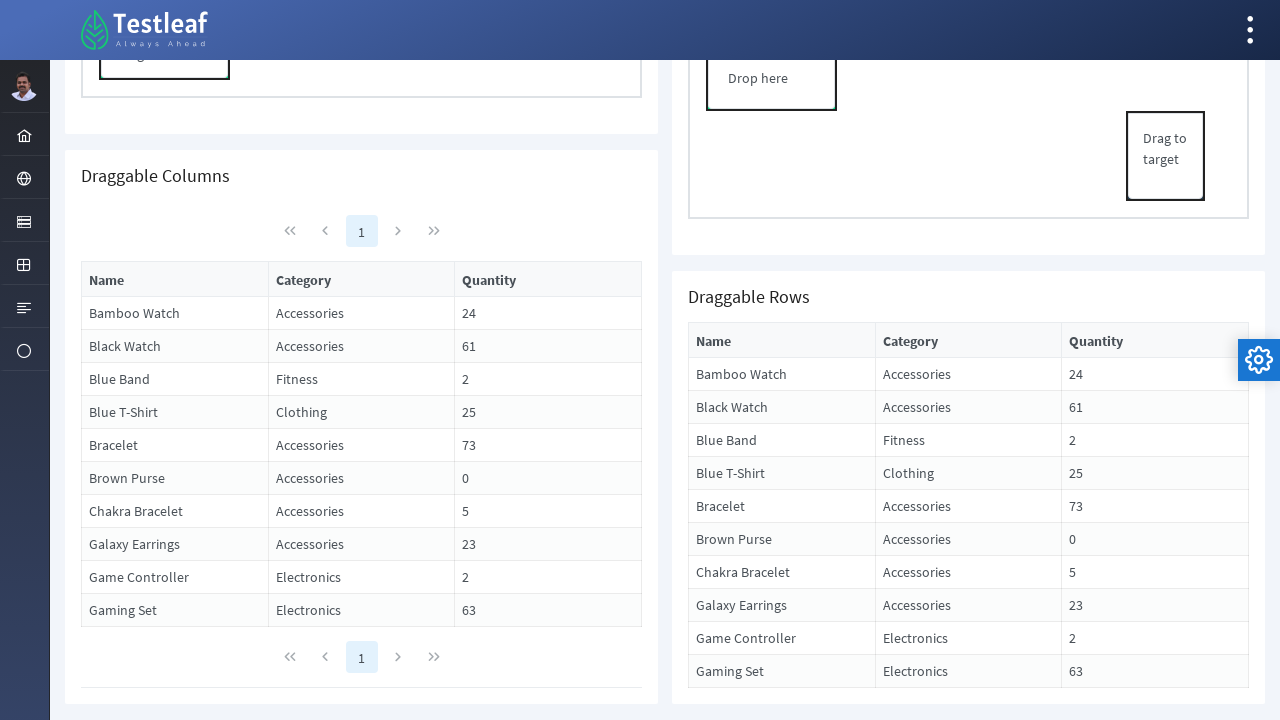

Waited 2 seconds after vertical scroll down
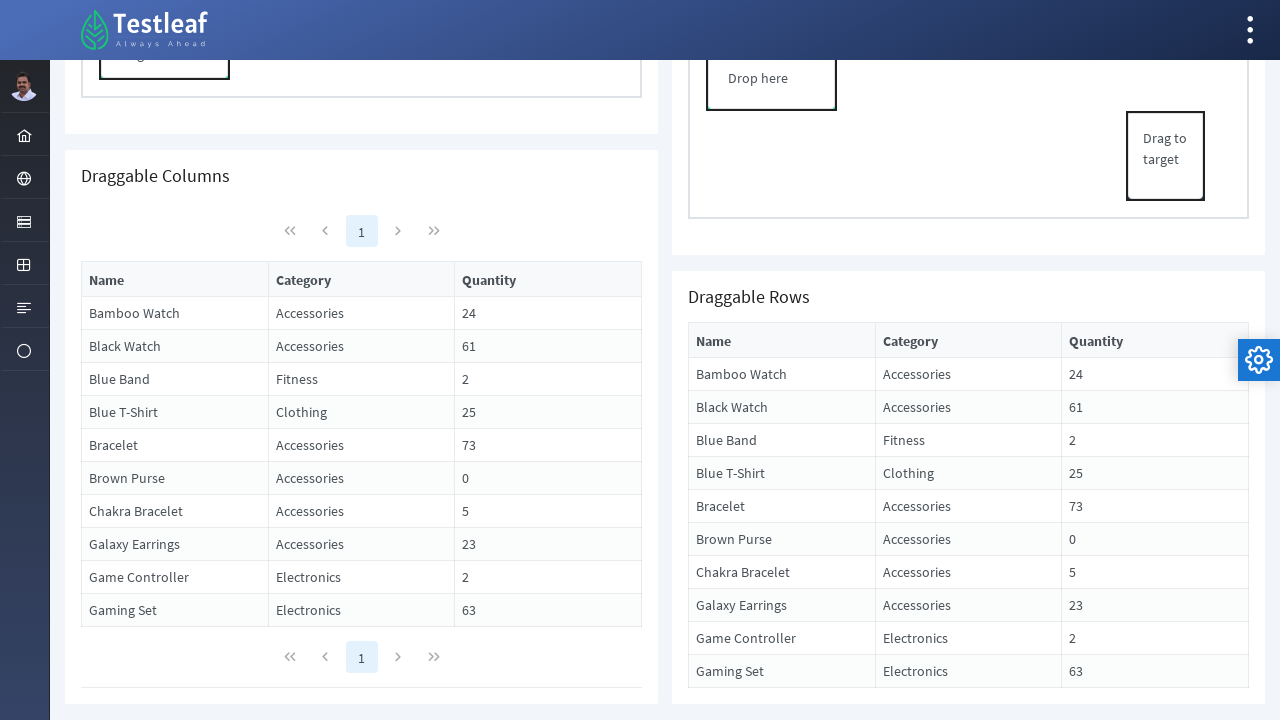

Scrolled vertically up by 100 pixels
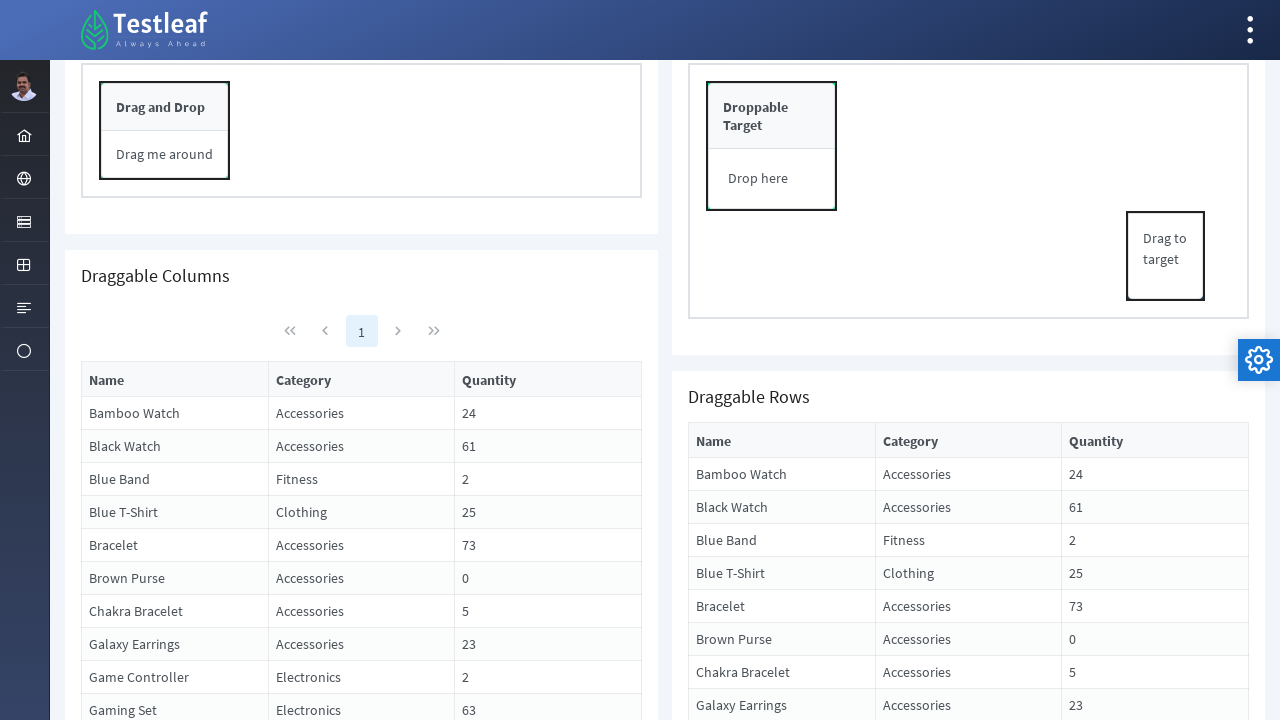

Waited 2 seconds after vertical scroll up
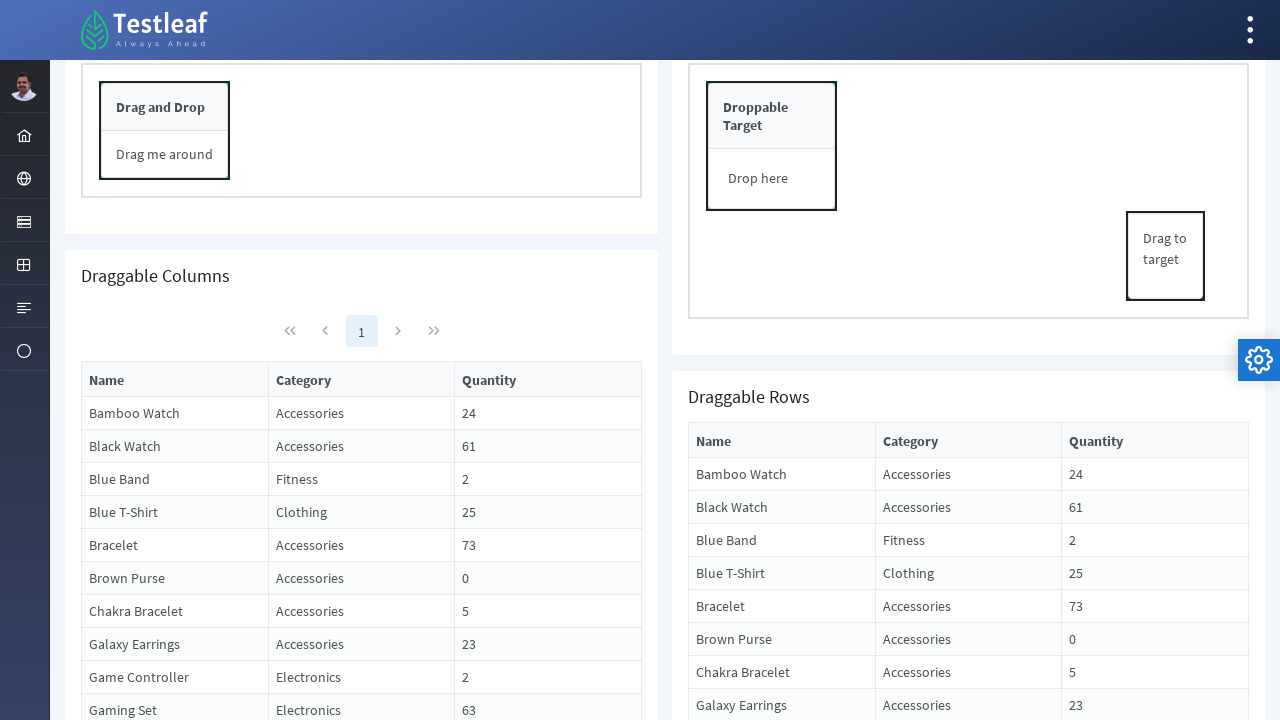

Scrolled horizontally right by 200 pixels
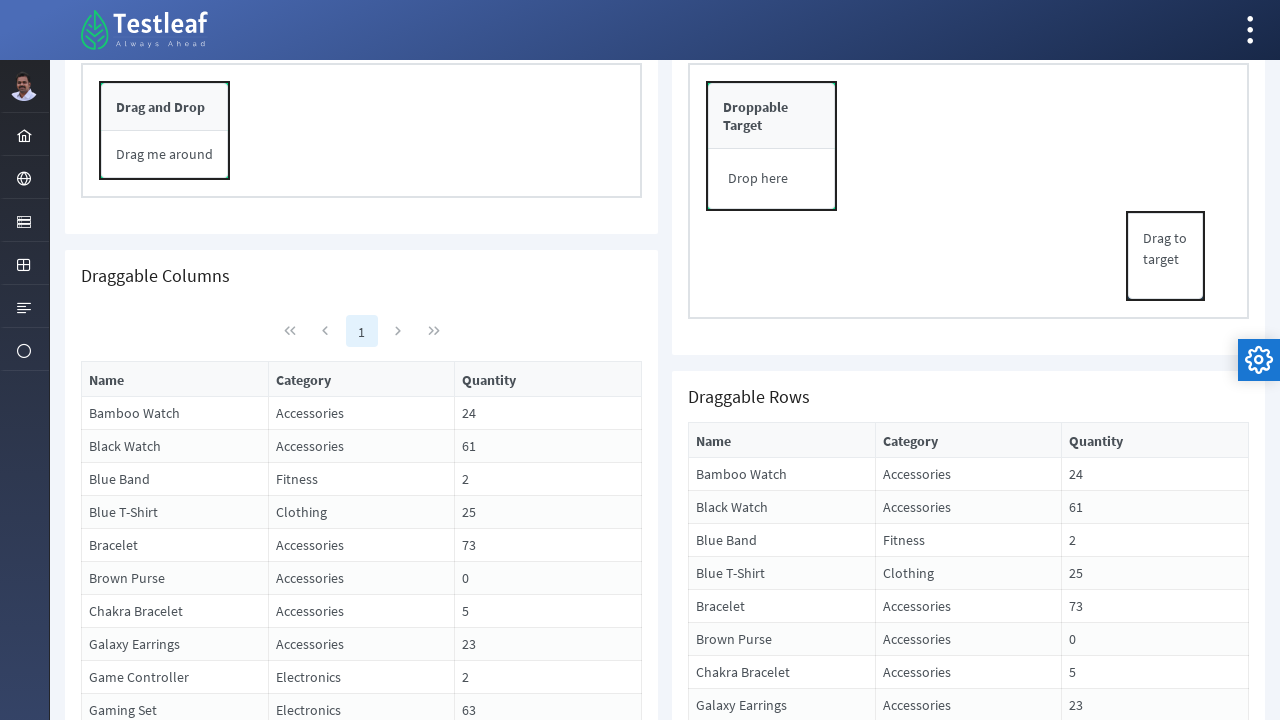

Waited 2 seconds after horizontal scroll right
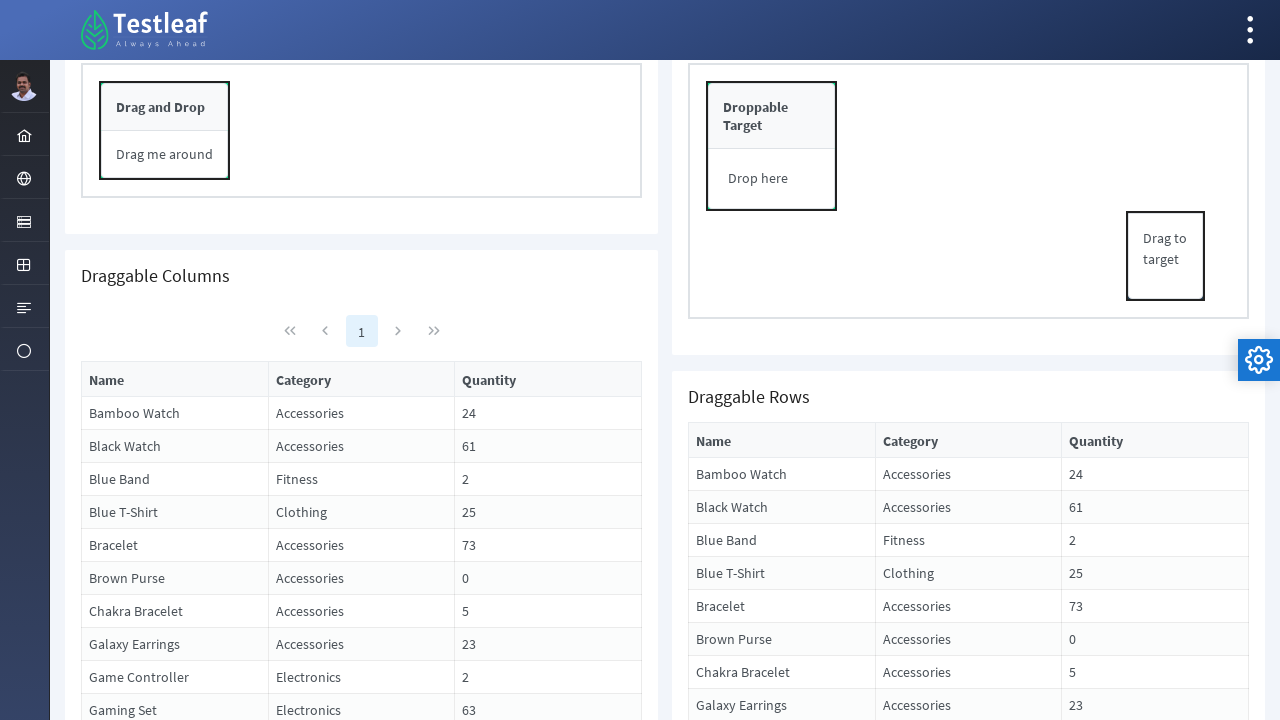

Scrolled horizontally left by 100 pixels
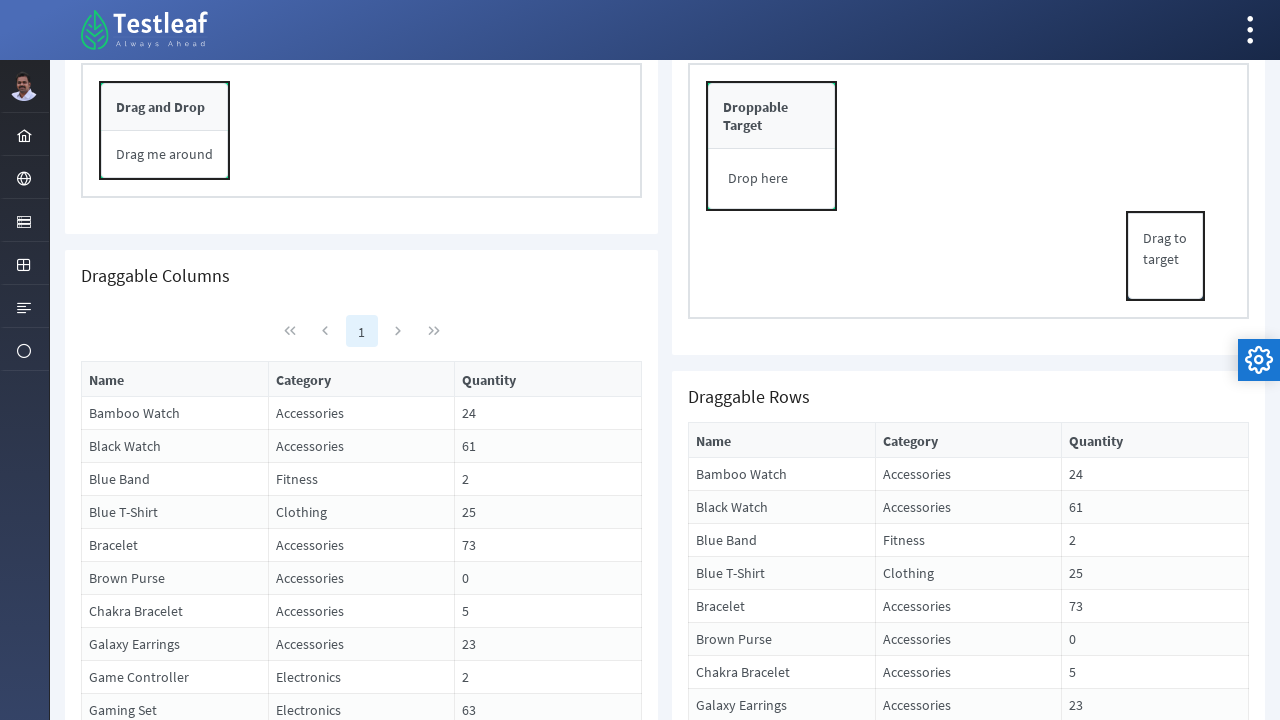

Waited 2 seconds after horizontal scroll left
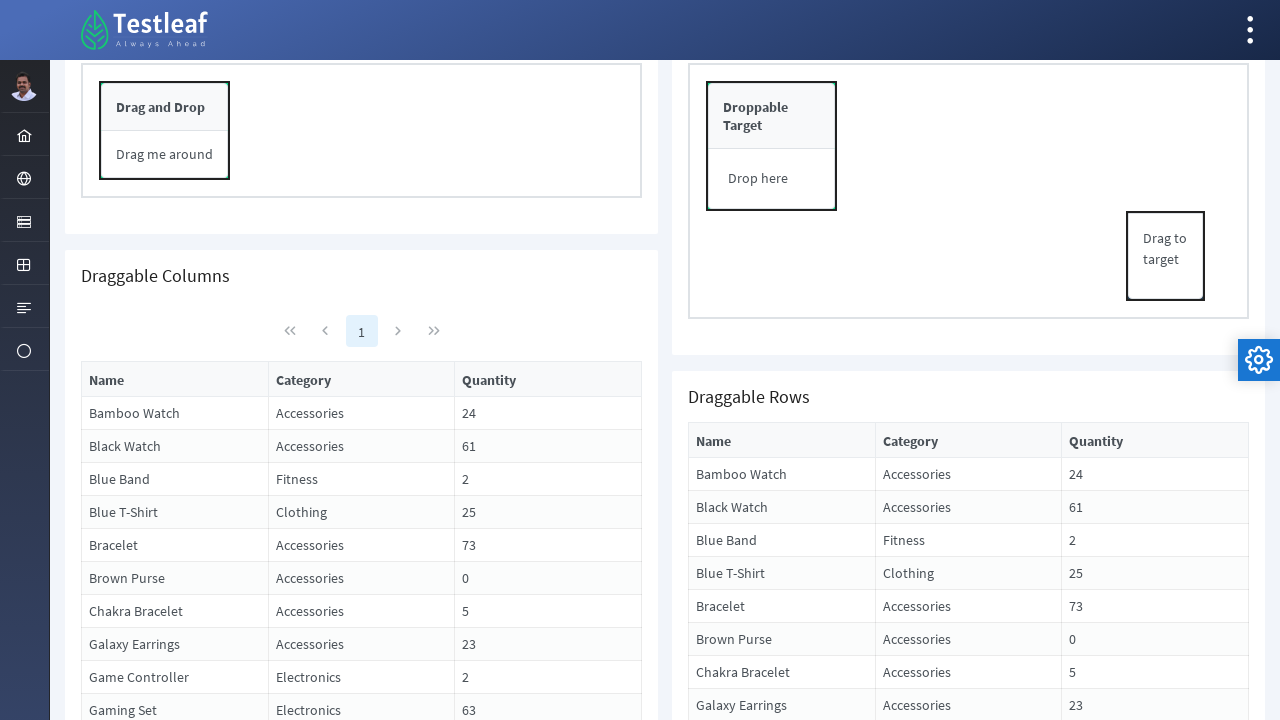

Scrolled to bottom of page
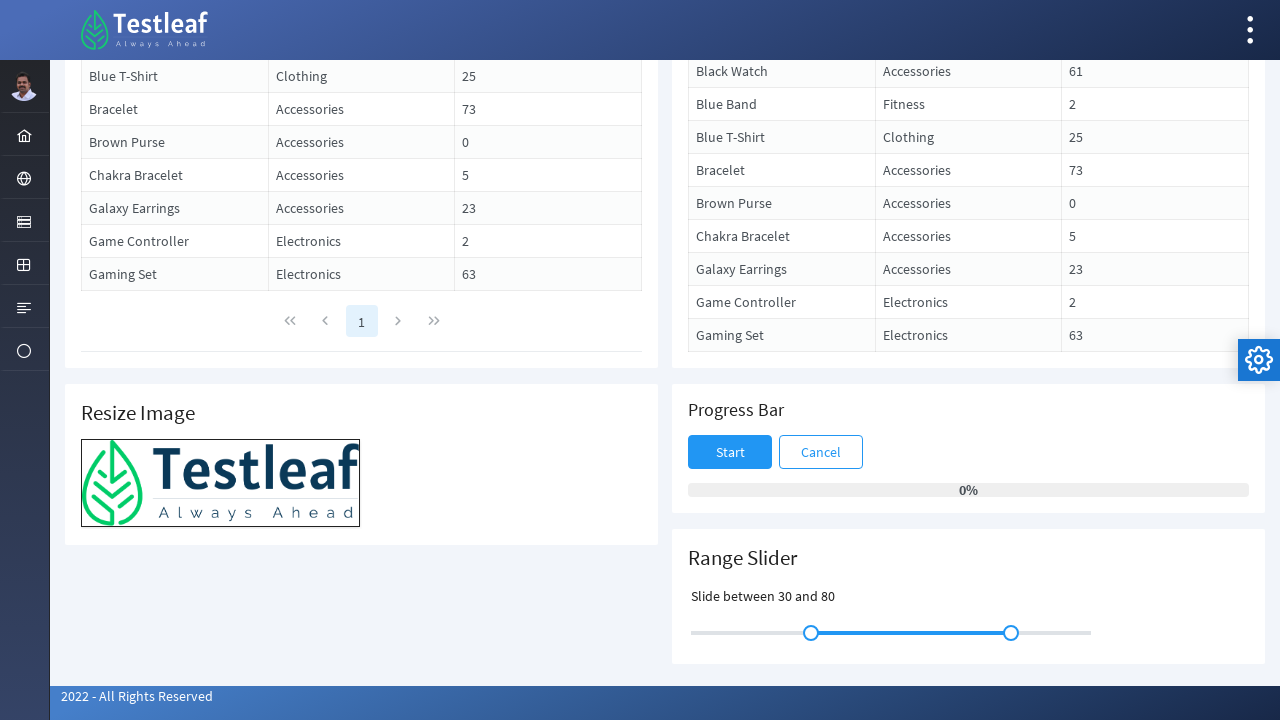

Waited 2 seconds after scroll to bottom
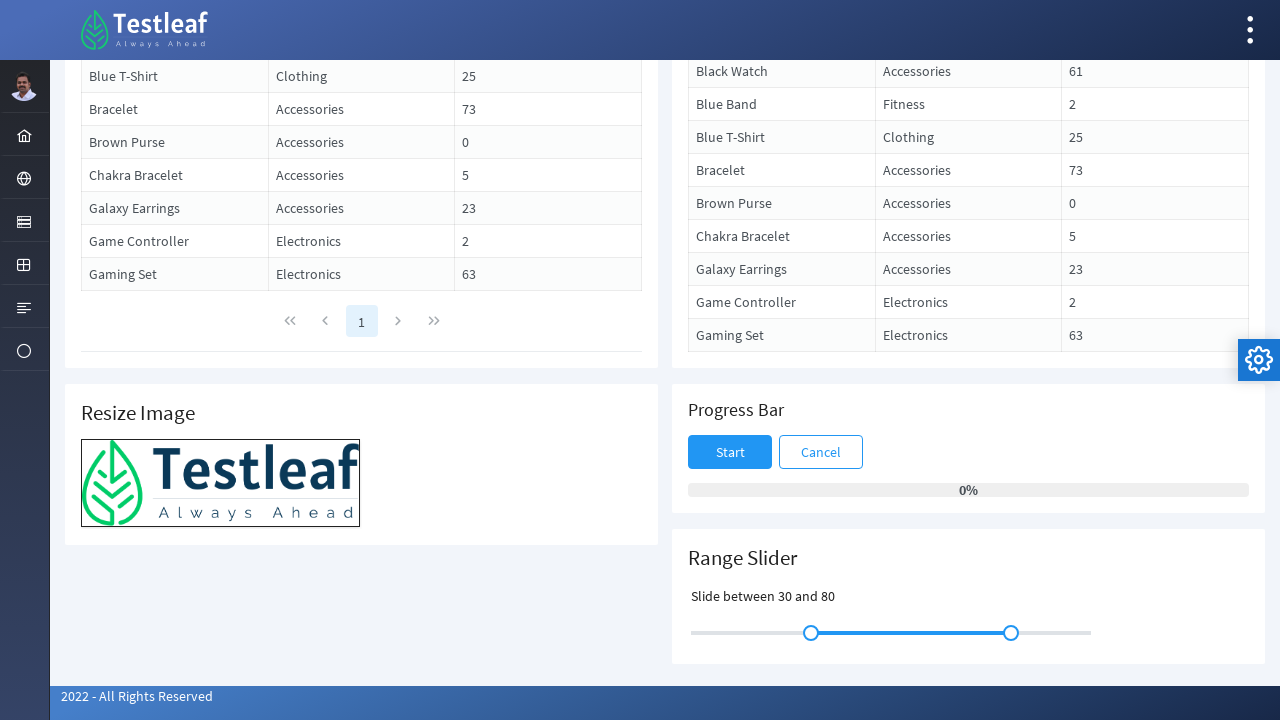

Scrolled to top of page
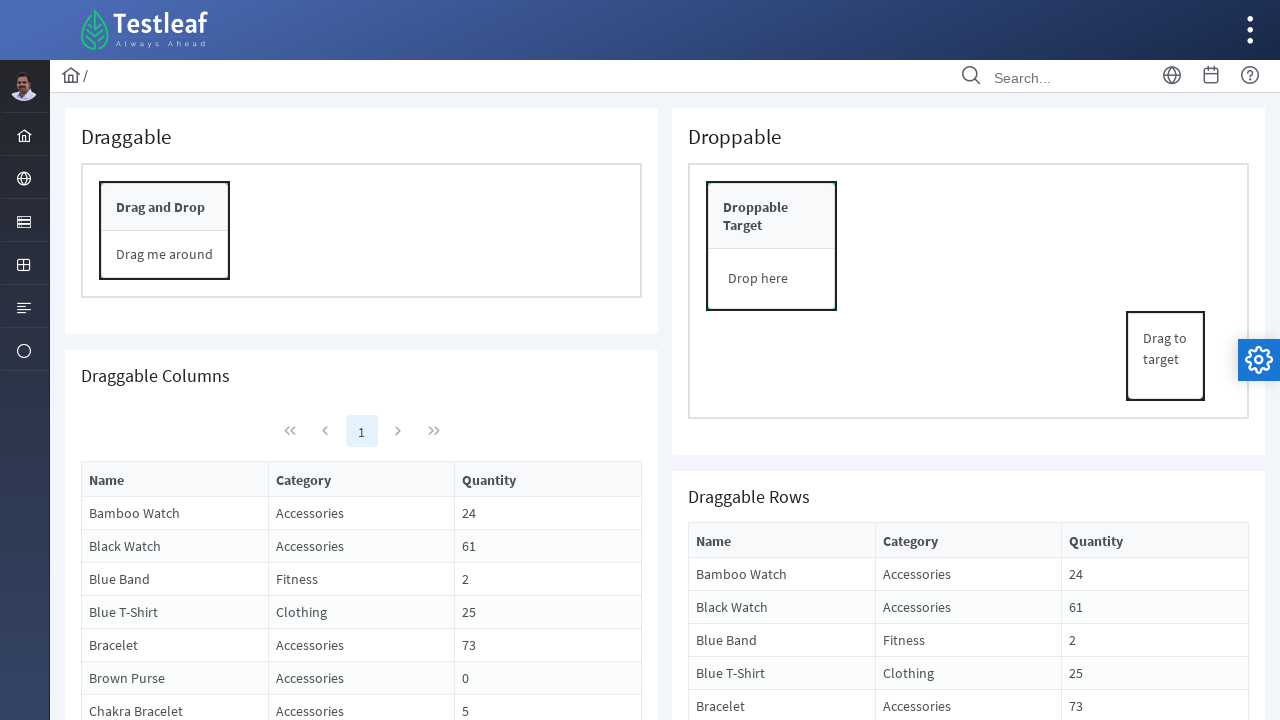

Waited 2 seconds after scroll to top
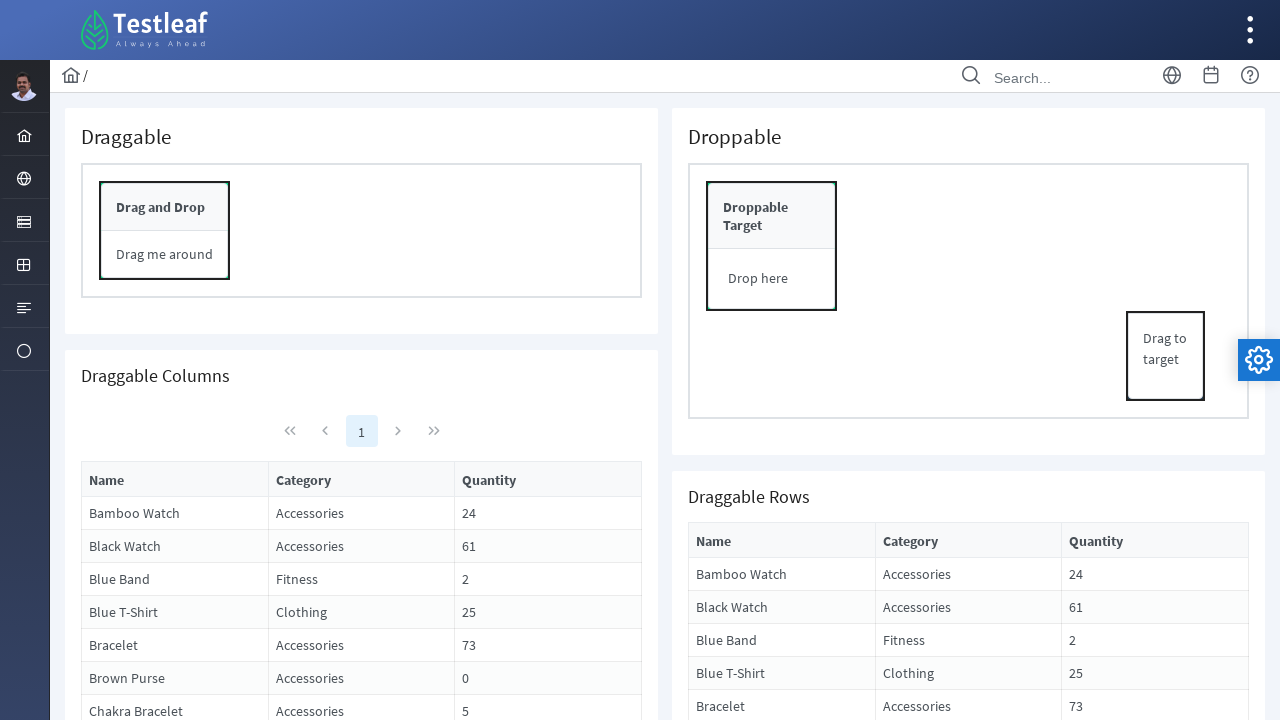

Located the Start button element
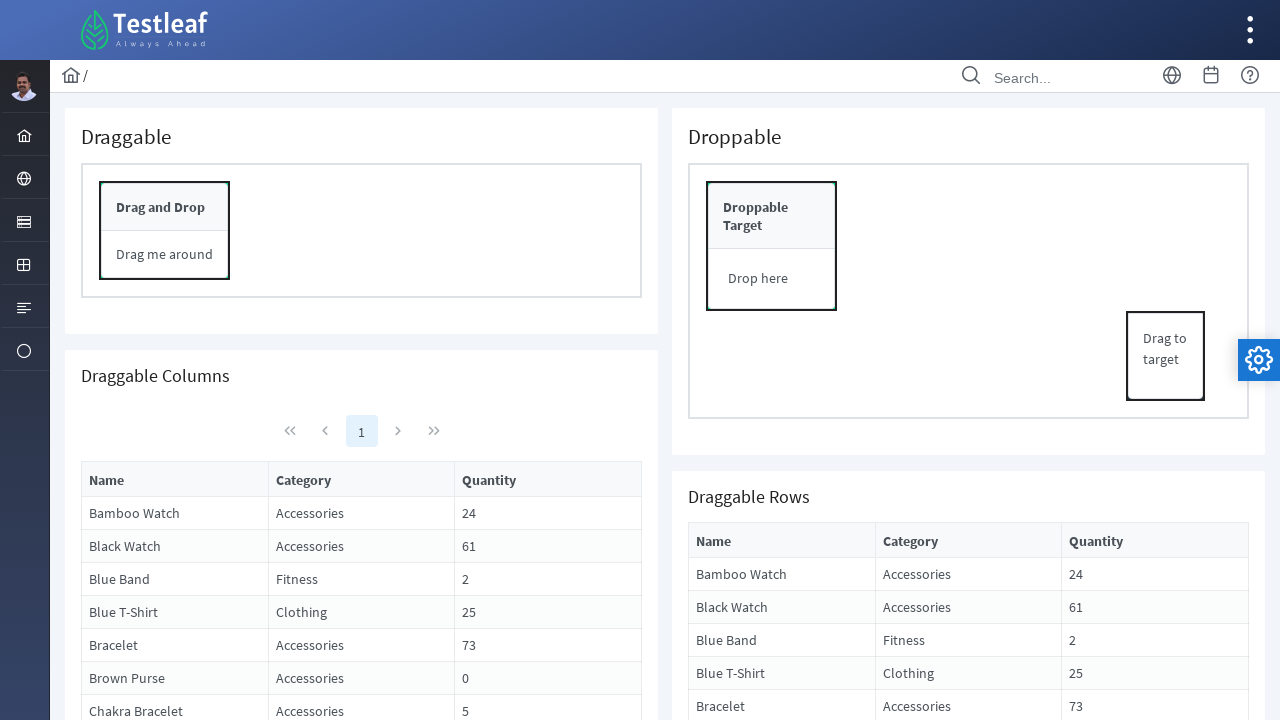

Scrolled to the Start button element
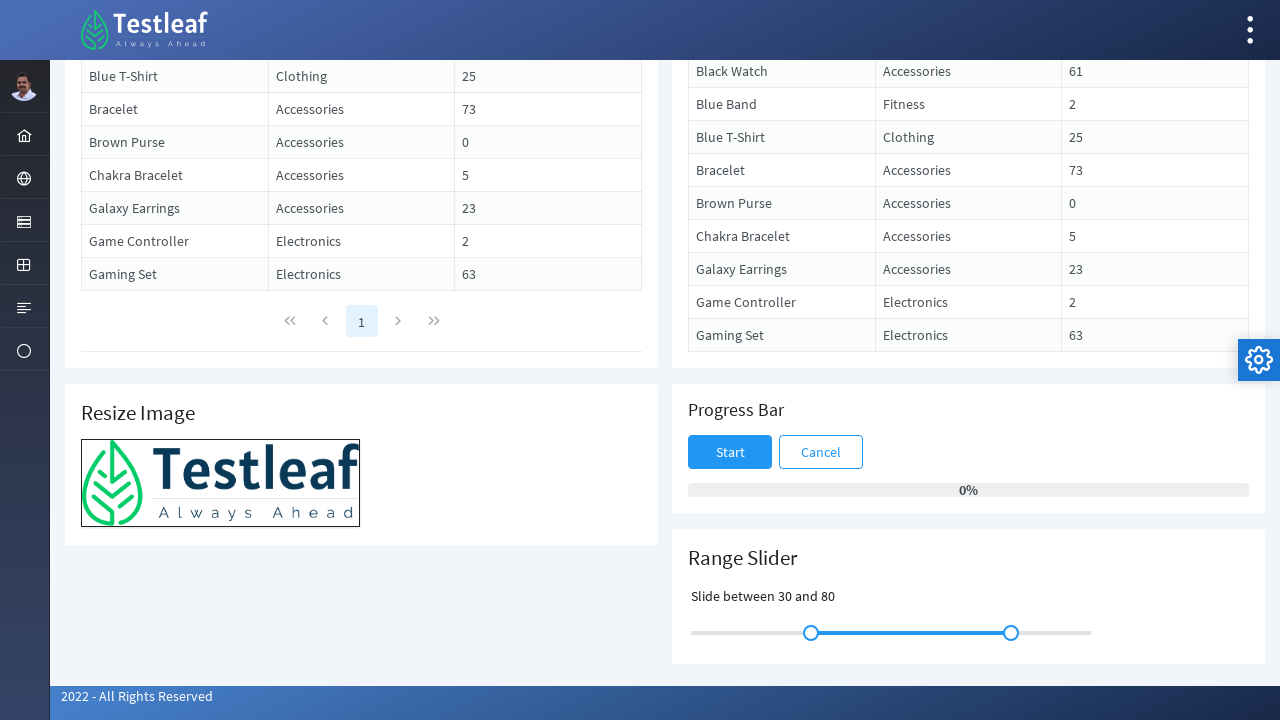

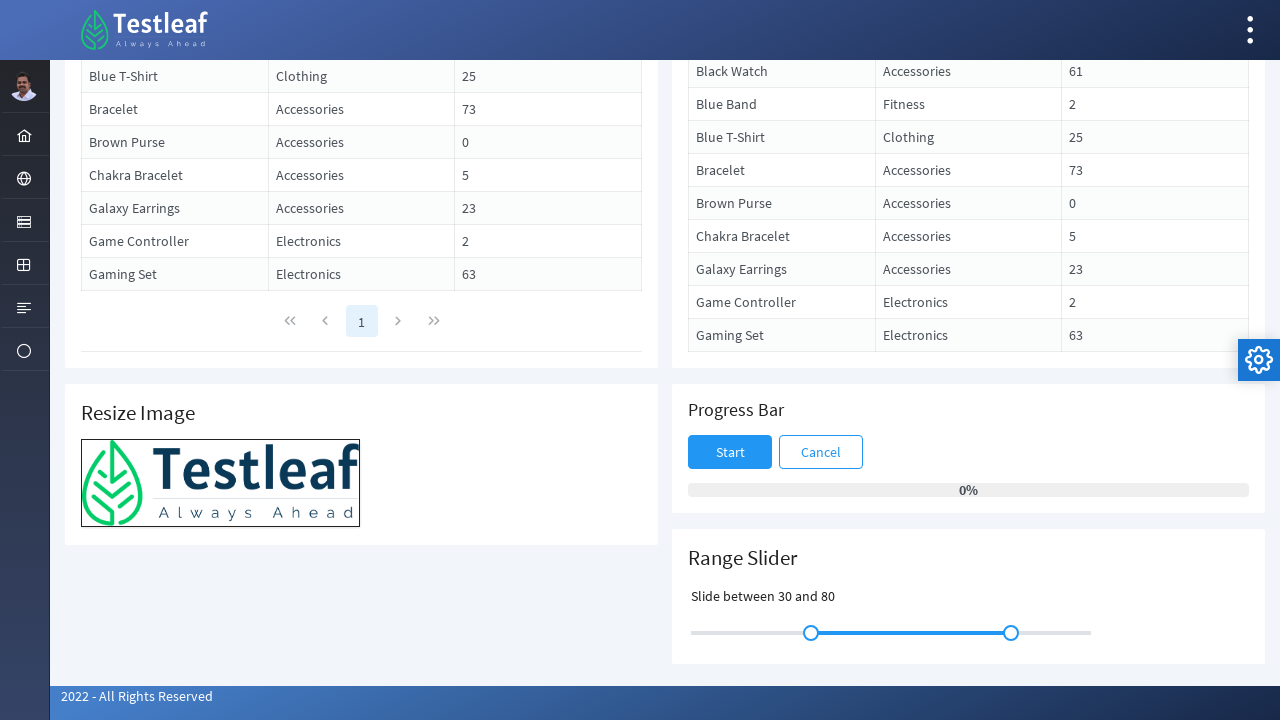